Tests alert functionality with intentionally incorrect password entry to verify the "Great!" message does not appear (negative test case).

Starting URL: https://savkk.github.io/selenium-practice/

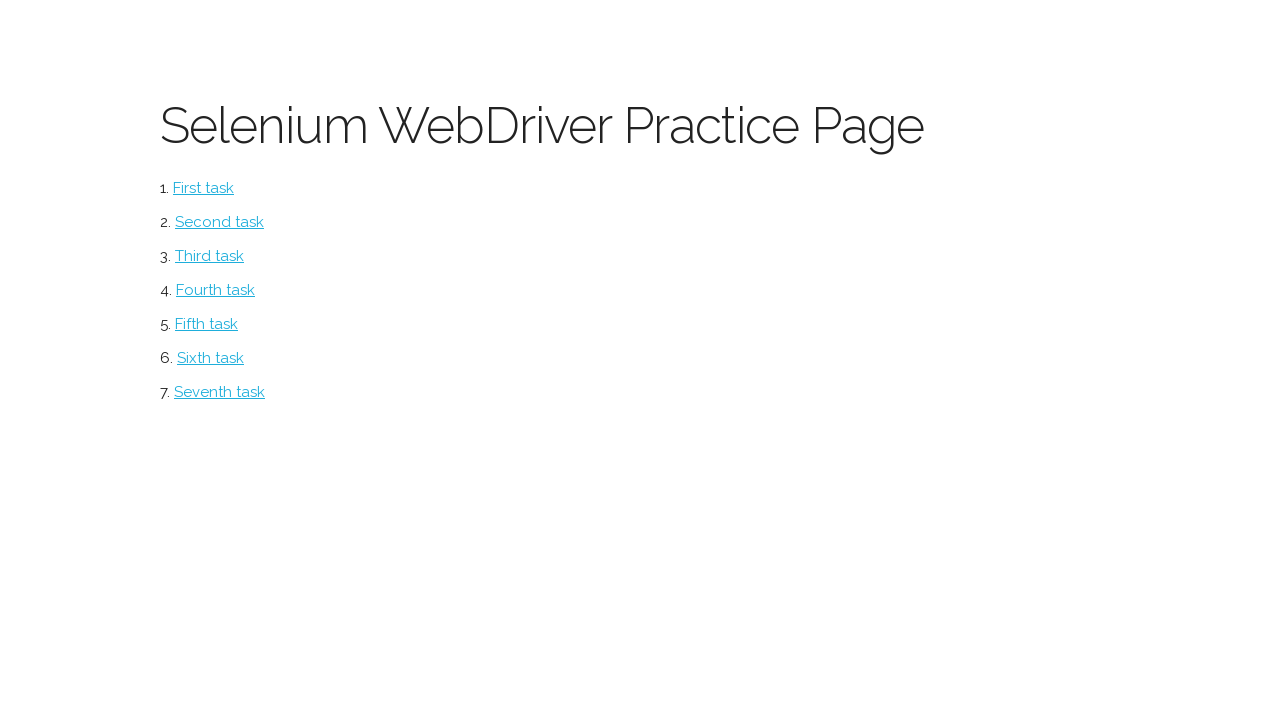

Clicked on alerts navigation link at (210, 358) on #alerts
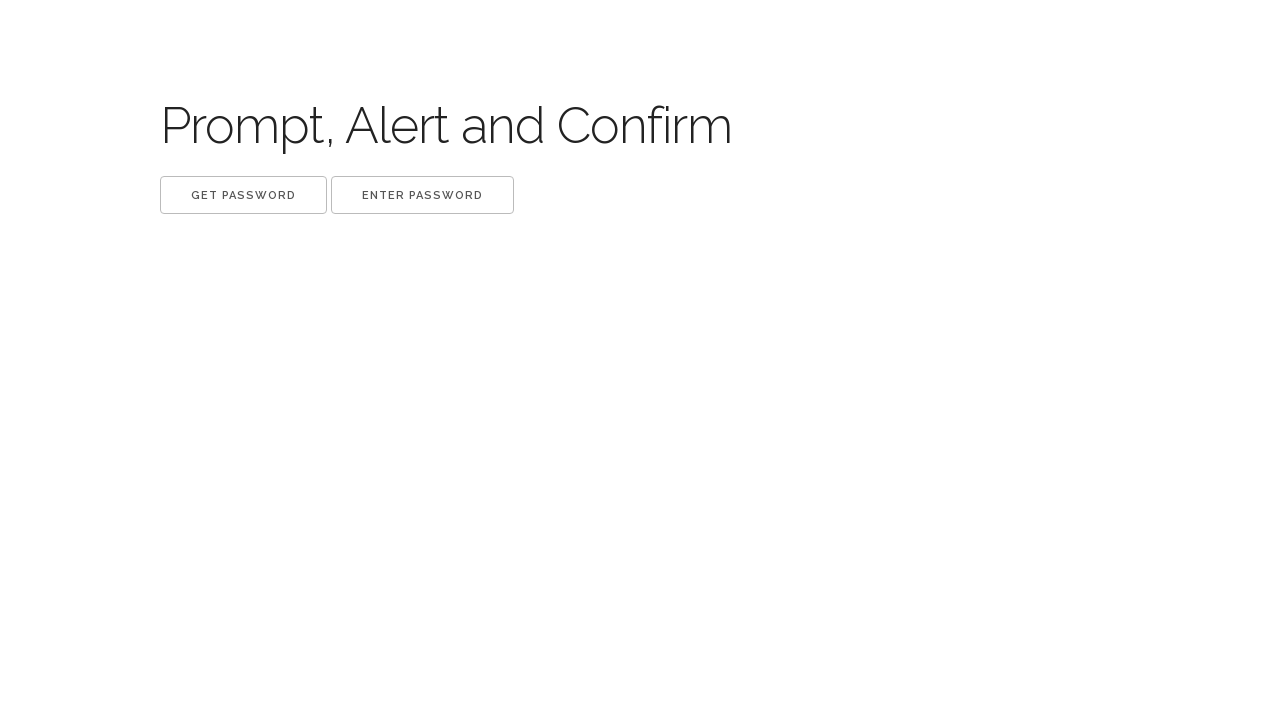

Clicked 'get' button to trigger password prompt dialog at (244, 195) on button.get
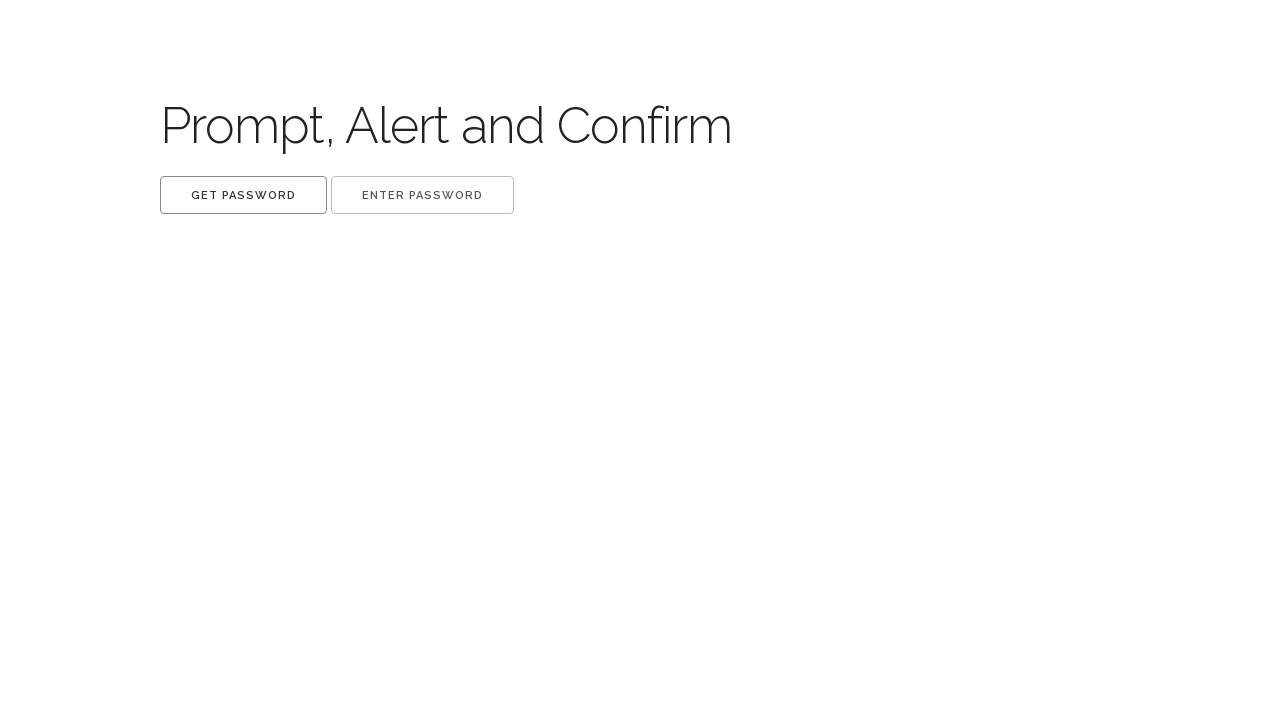

Waited for 500ms after dialog handling
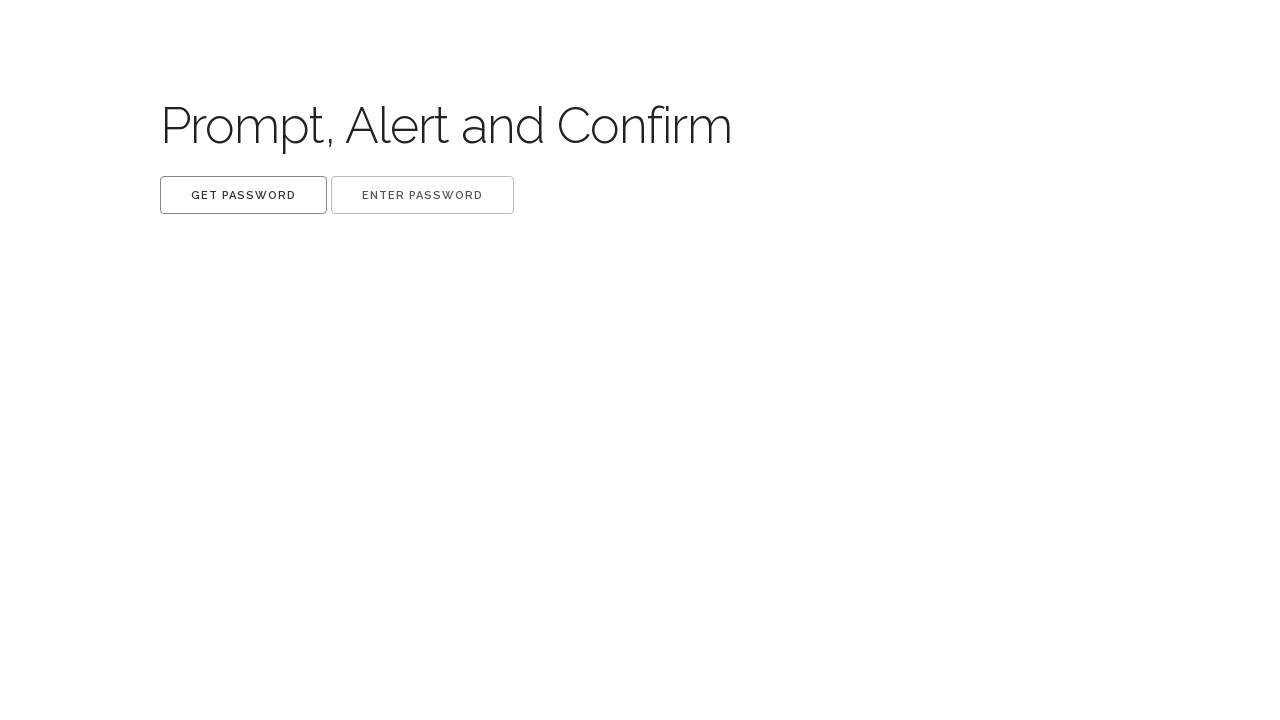

Clicked 'set' button to trigger confirmation dialog with incorrect password at (422, 195) on button.set
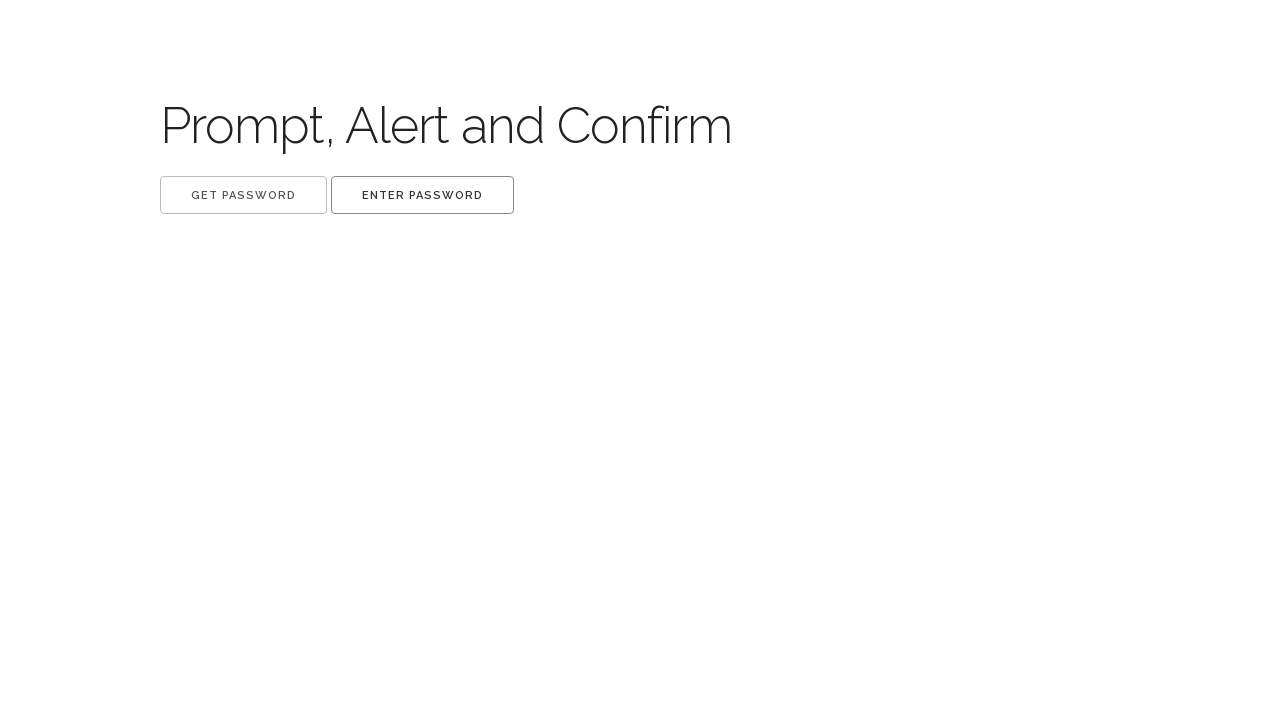

Waited for 3000ms for any UI updates after confirmation
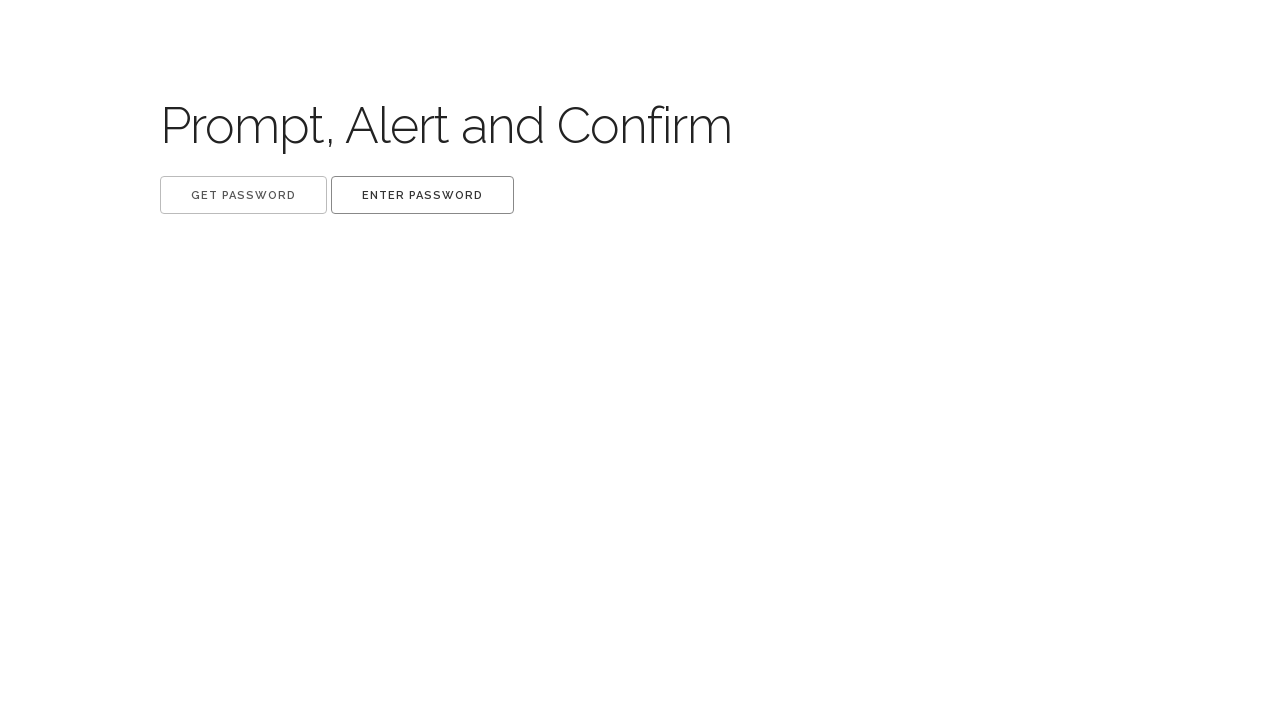

Located elements matching 'Great!' label text
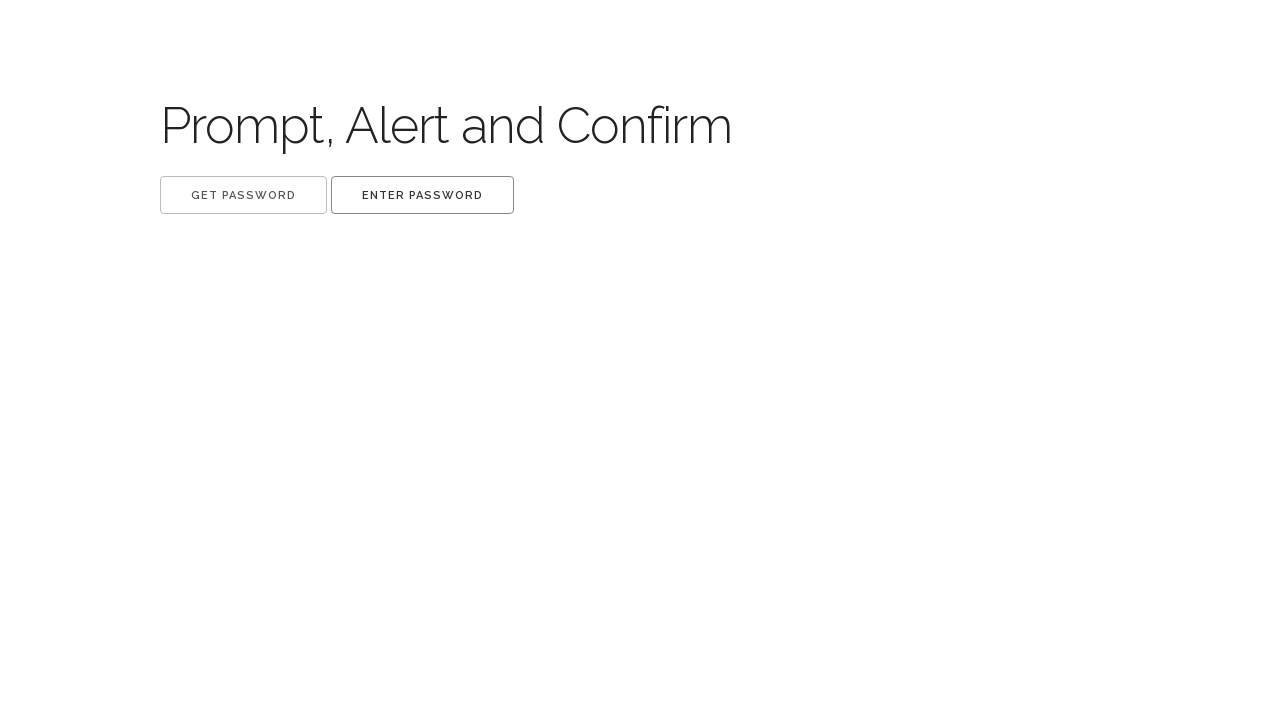

Verified that 'Great!' message does not appear (negative test passed)
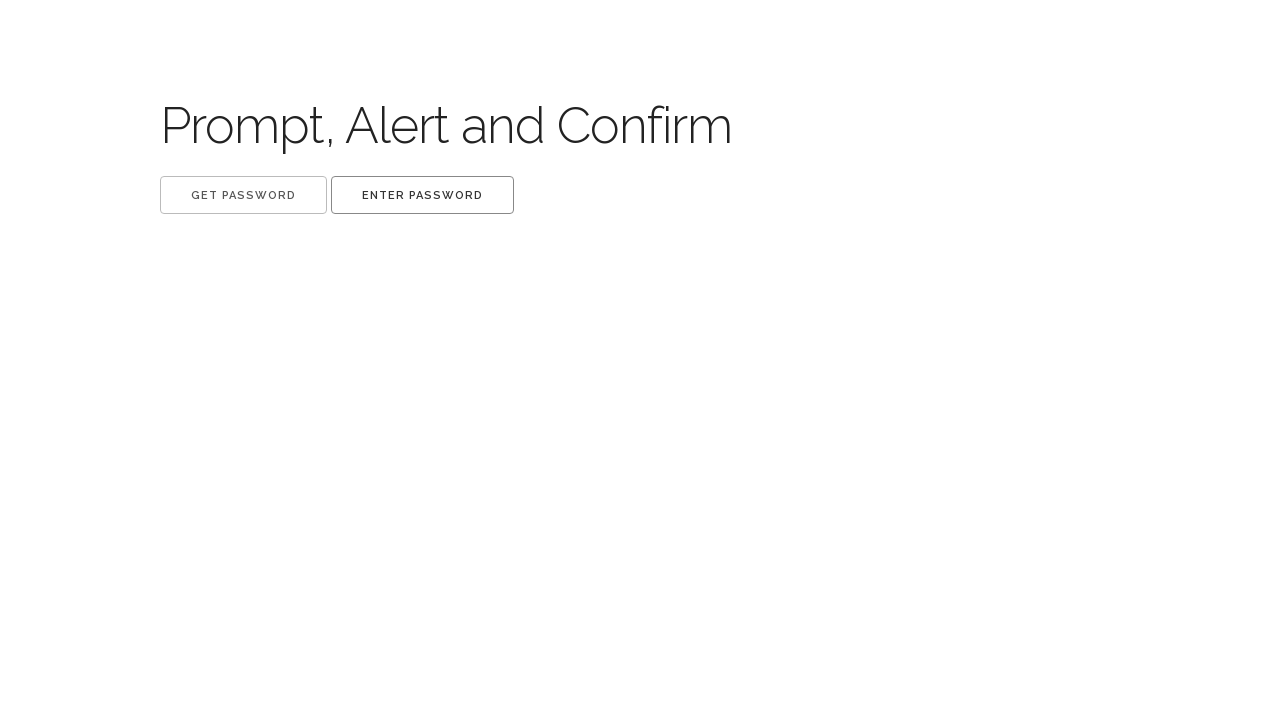

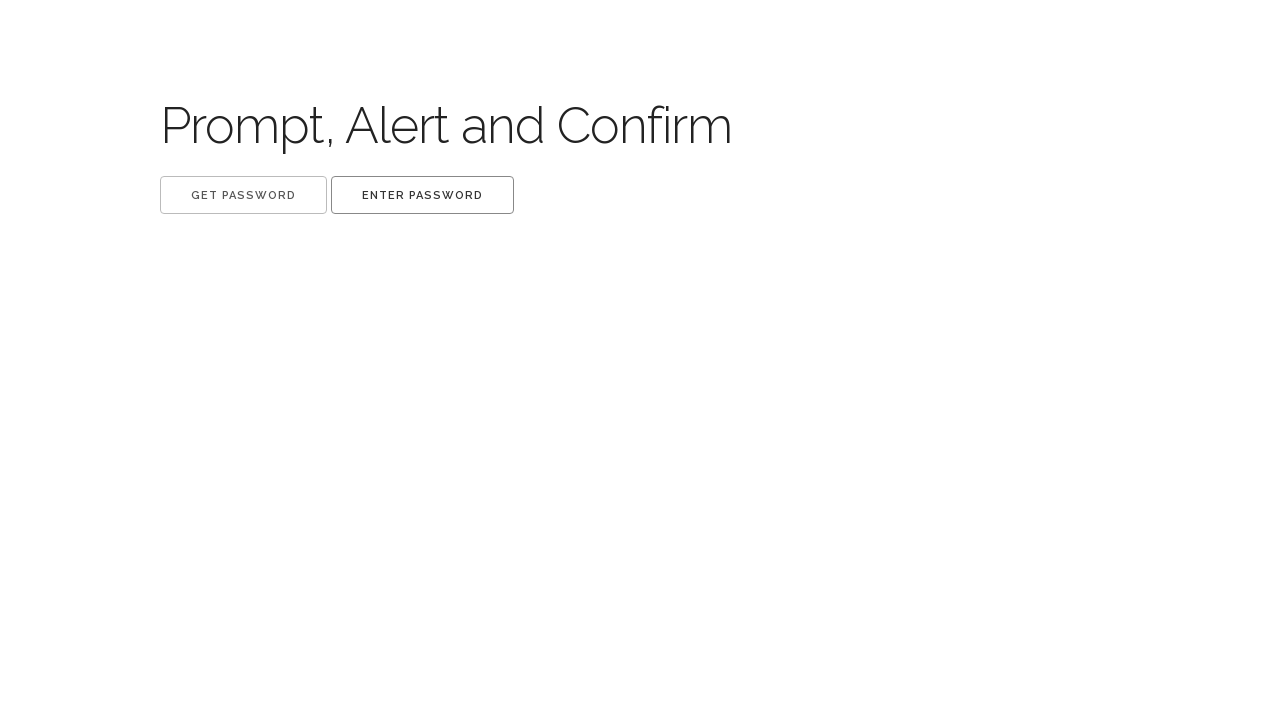